Navigates to a GWT showcase page and clicks on the Wednesday checkbox

Starting URL: http://samples.gwtproject.org/samples/Showcase/Showcase.html#!CwCheckBox

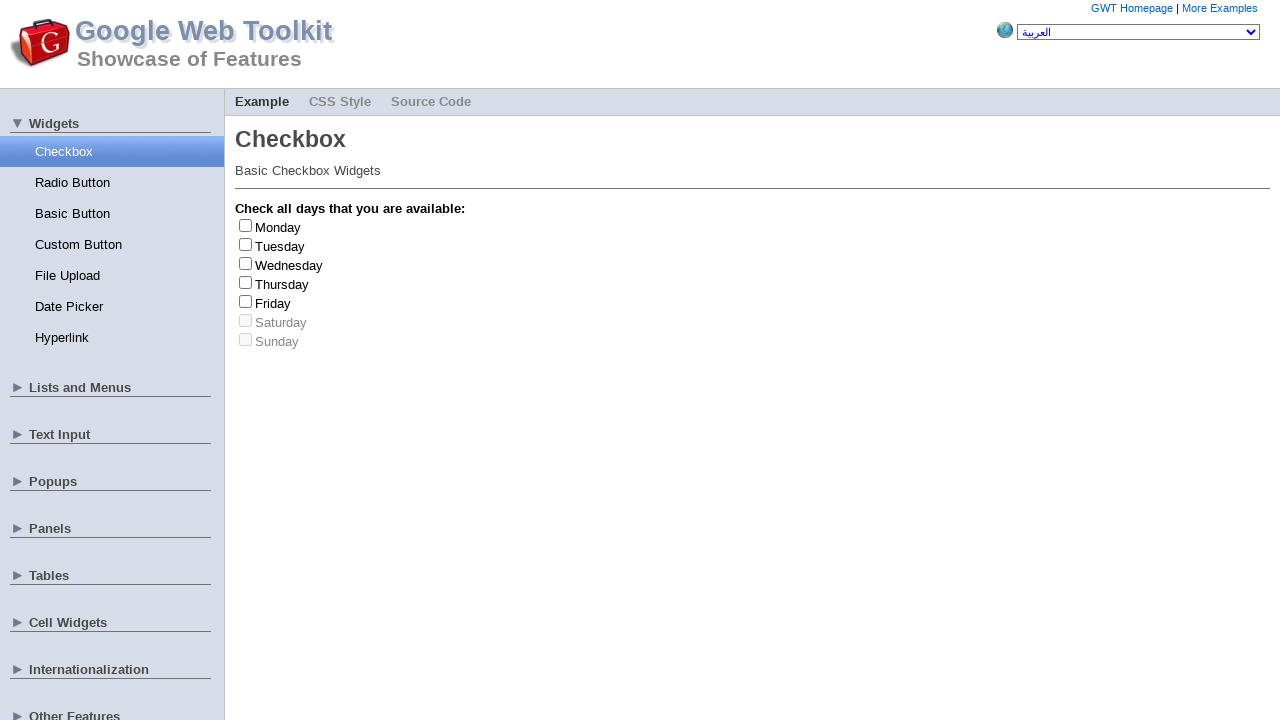

Clicked on the Wednesday checkbox at (246, 263) on xpath=//label[text()='Wednesday']/preceding-sibling::input
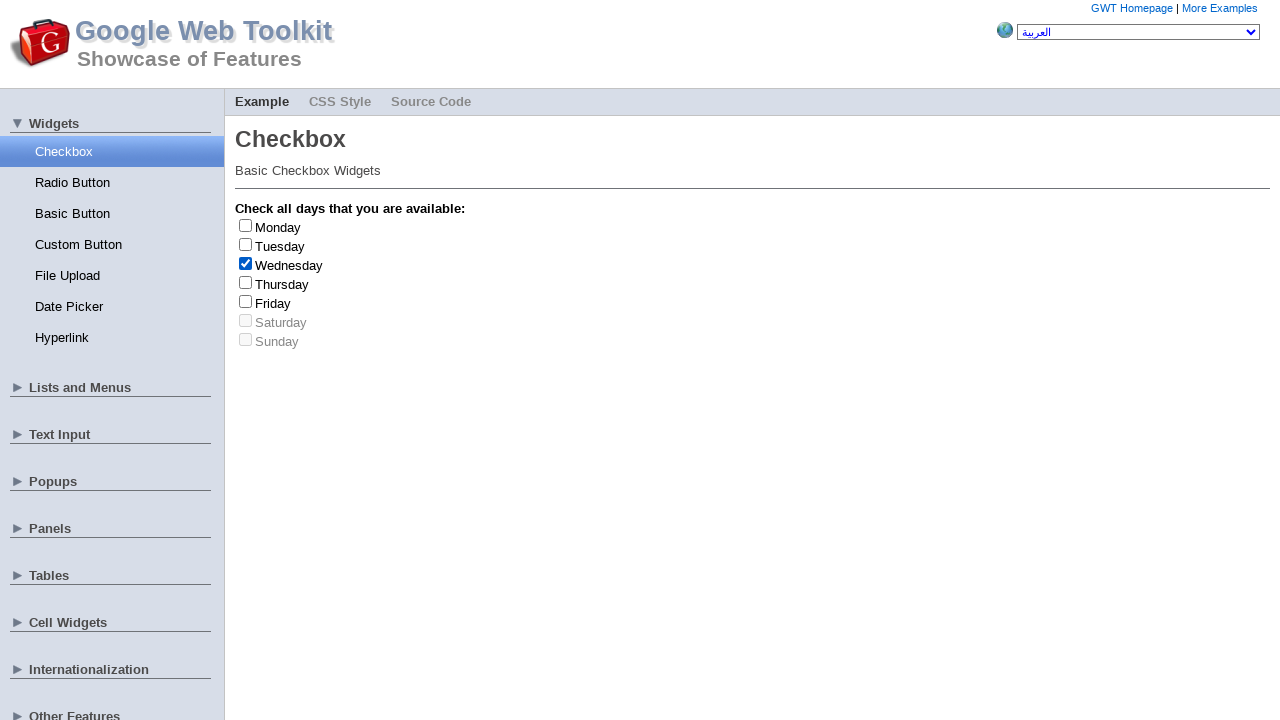

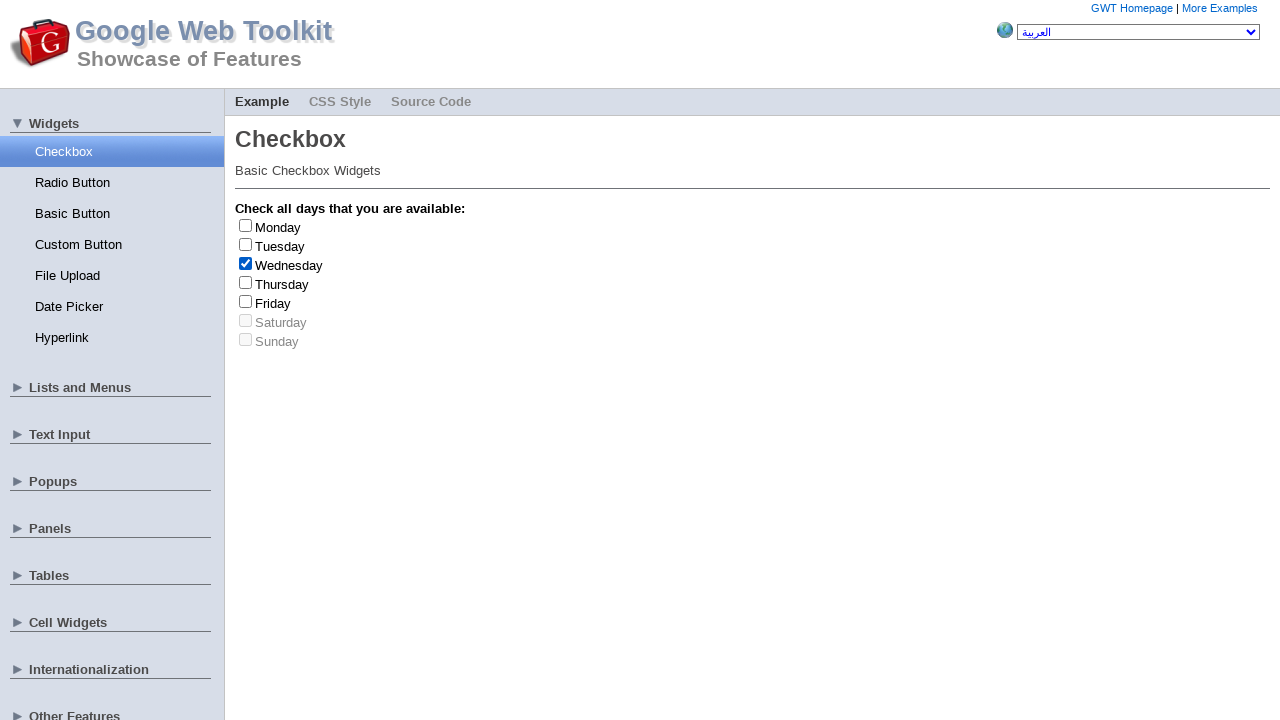